Tests the remove item functionality on the DemoBlaze shopping cart page by clicking the Delete link and verifying the item count decreases.

Starting URL: https://www.demoblaze.com/cart.html

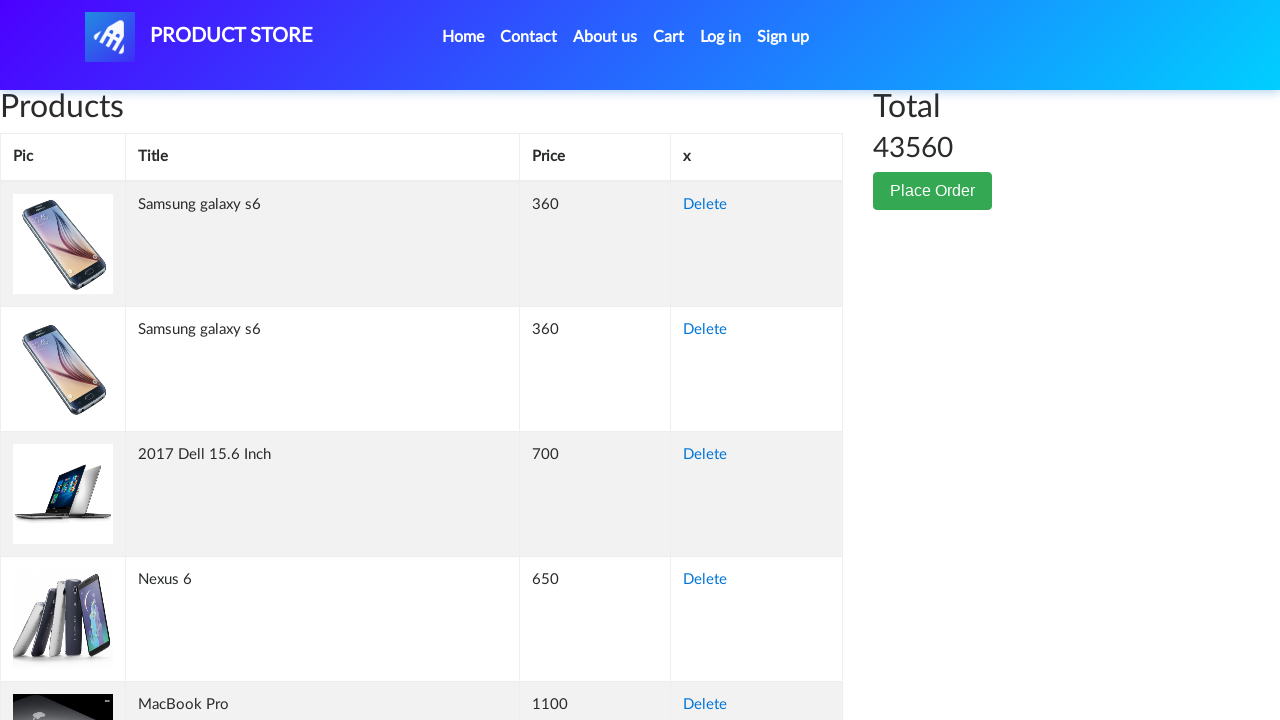

Waited for cart table to load
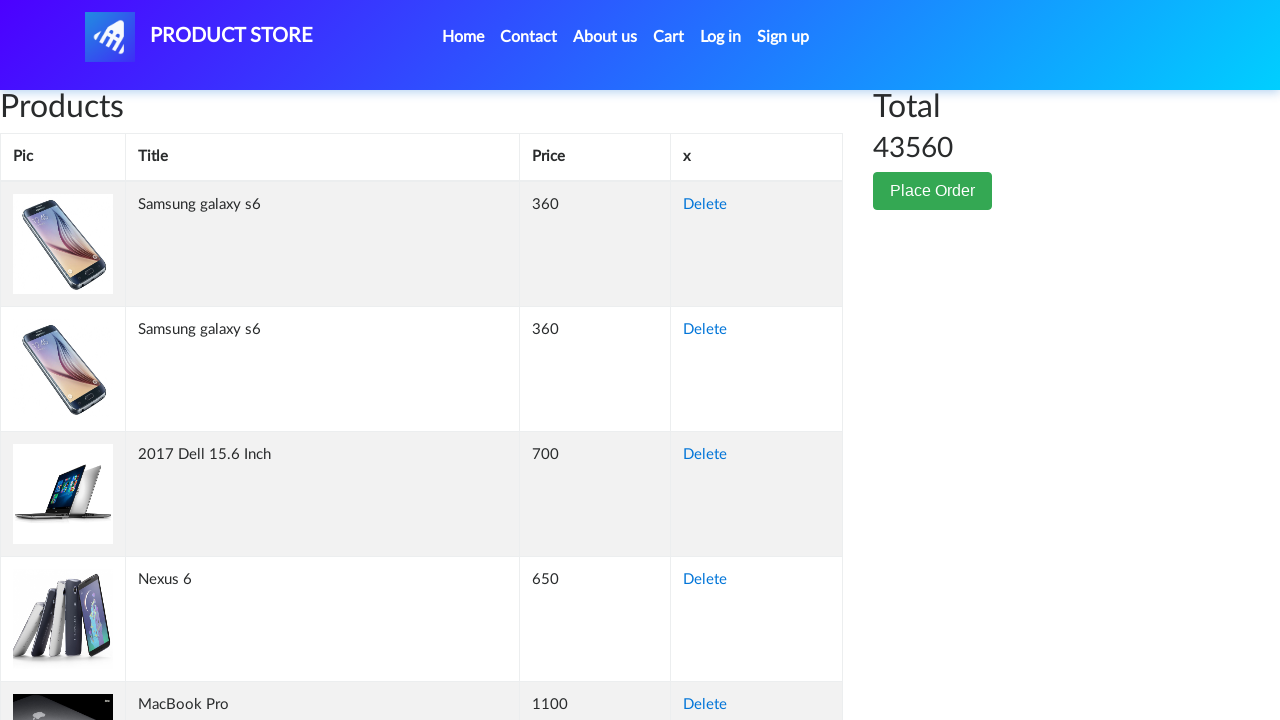

Retrieved initial item count: 78 items in cart
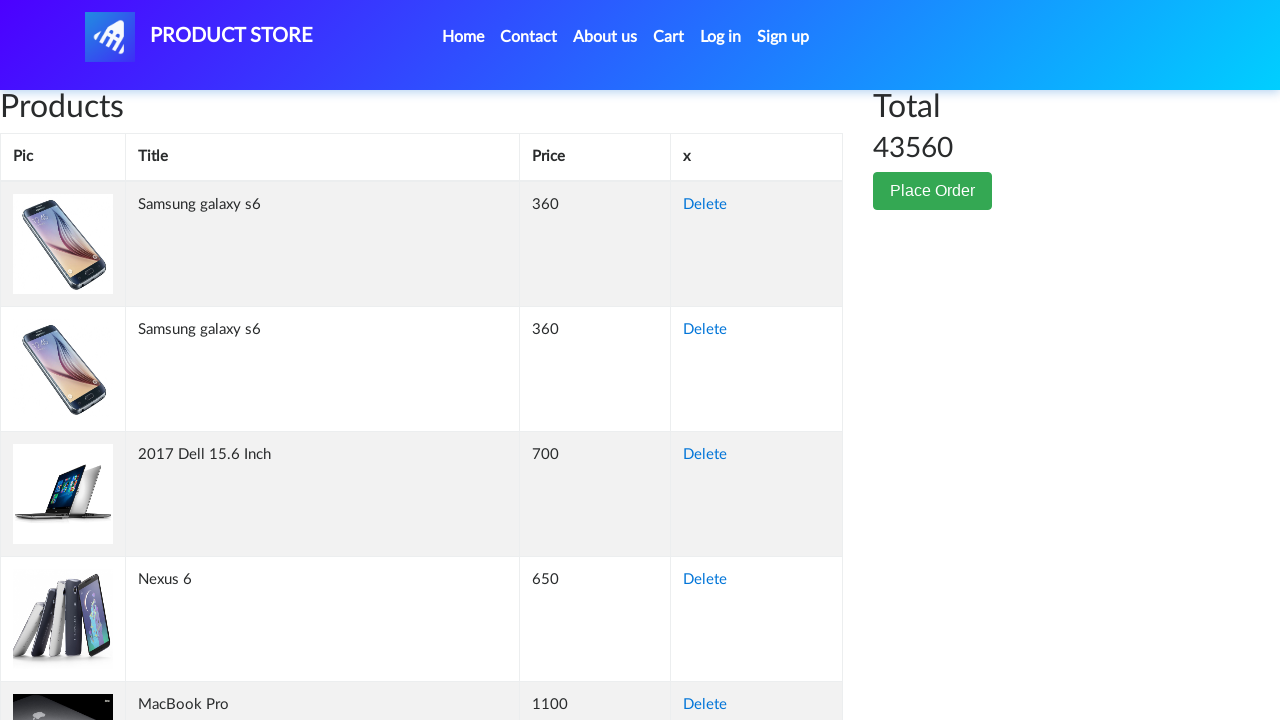

Clicked Delete link to remove item from cart at (705, 205) on xpath=//a[text()='Delete']
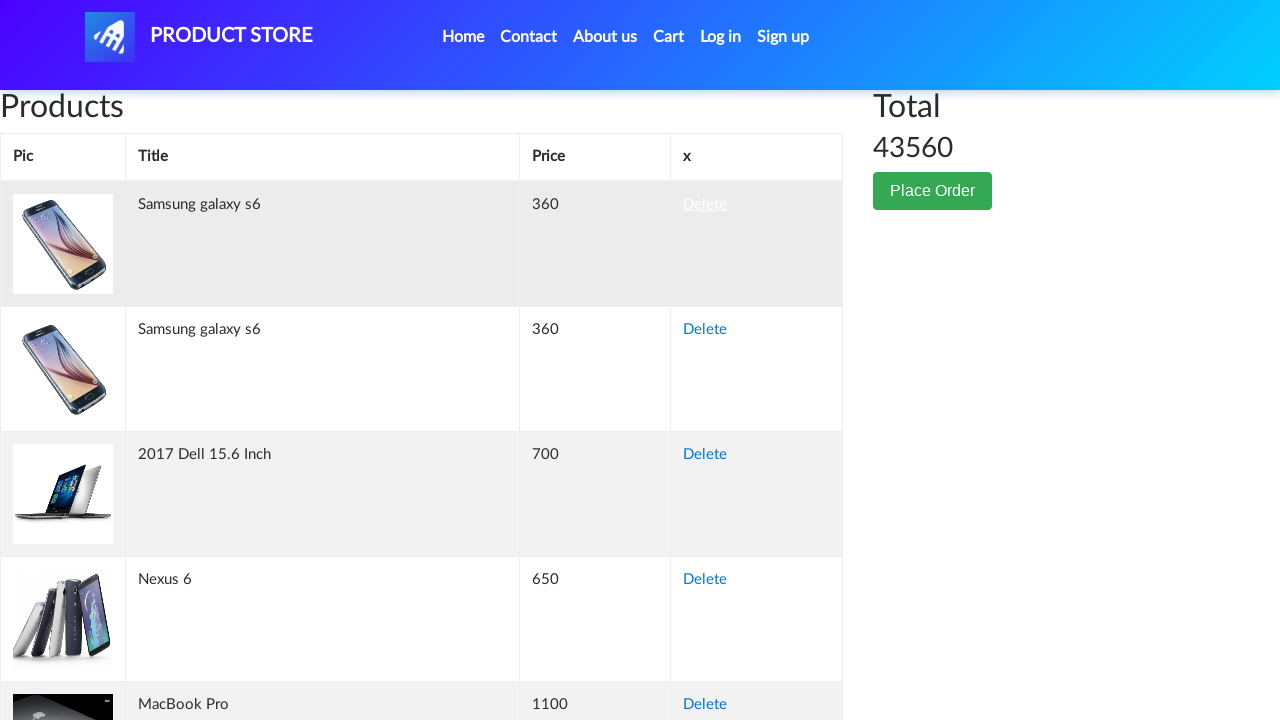

Waited 2 seconds for deletion to process
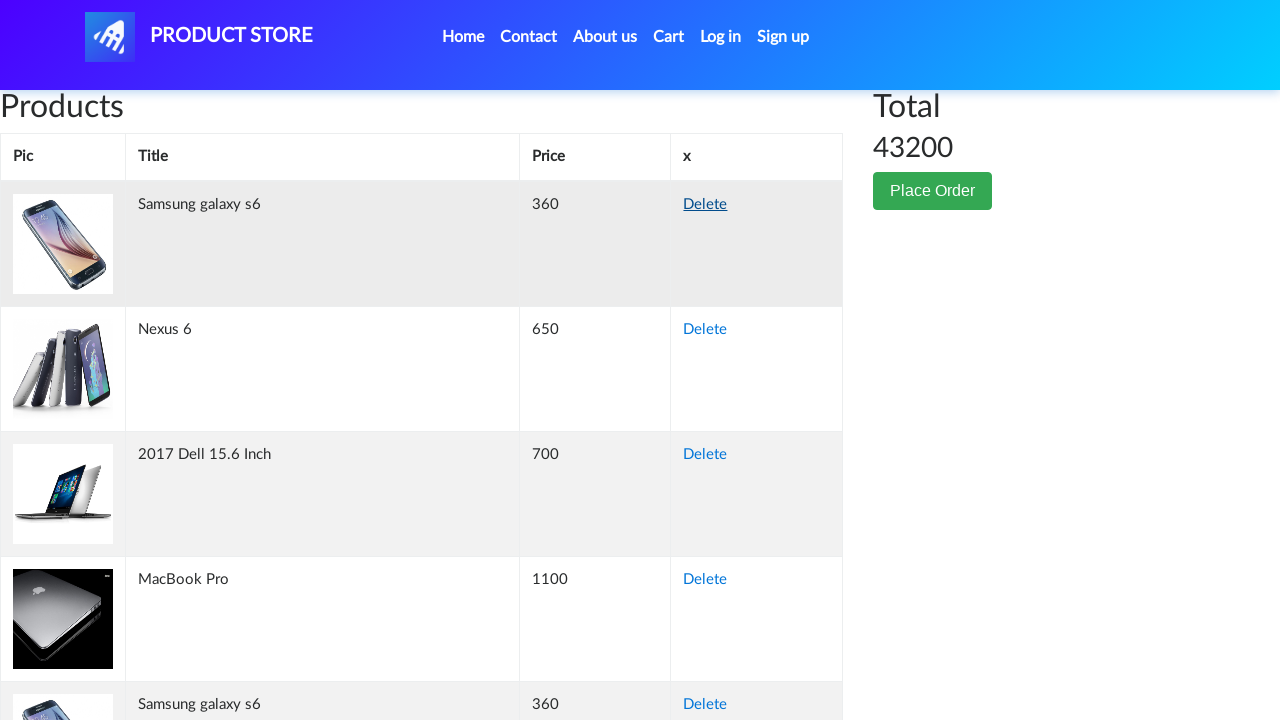

Retrieved new item count: 77 items in cart
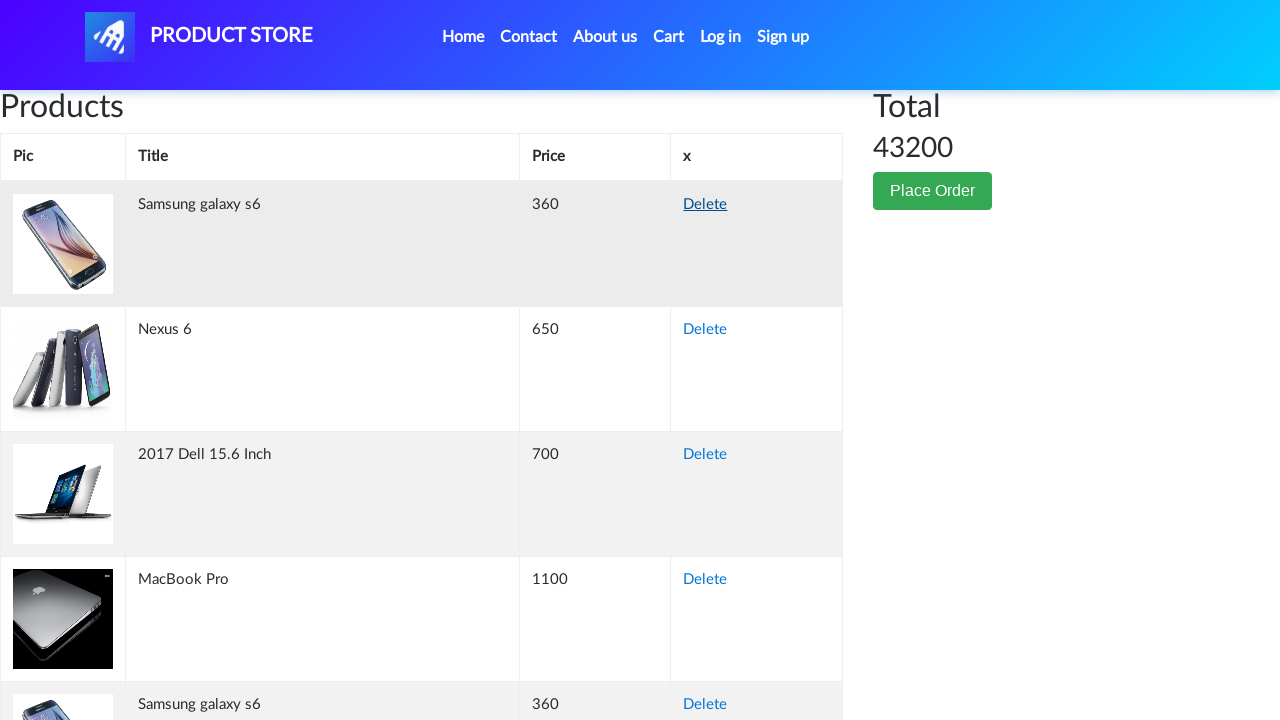

Assertion passed: item count decreased from 78 to 77
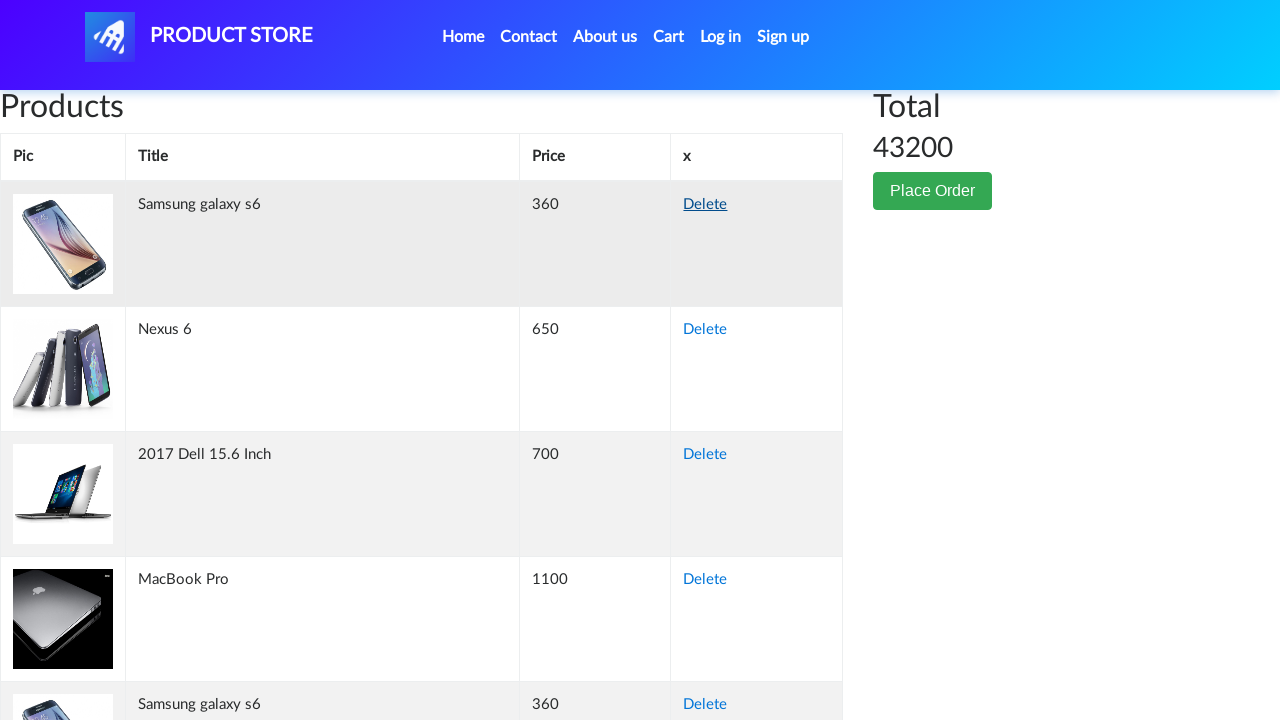

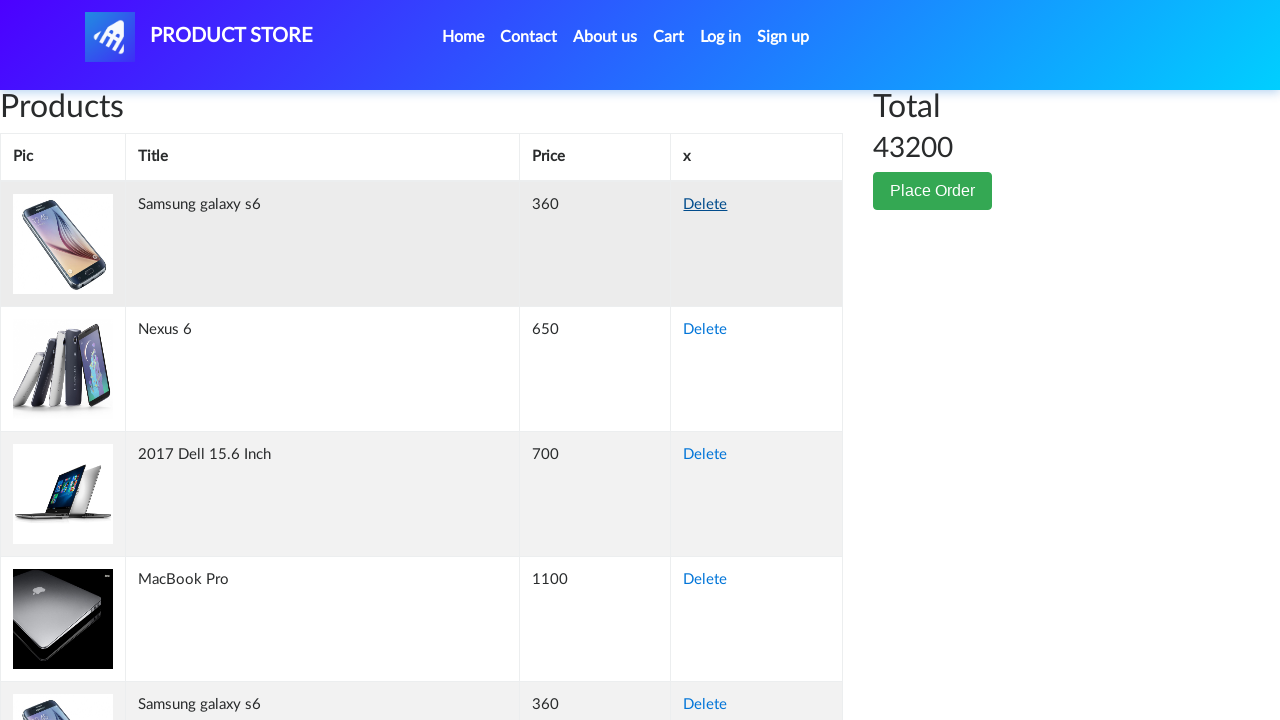